Retrieves a value from an element attribute, performs a mathematical calculation, and submits a form with the result along with checking checkboxes

Starting URL: http://suninjuly.github.io/get_attribute.html

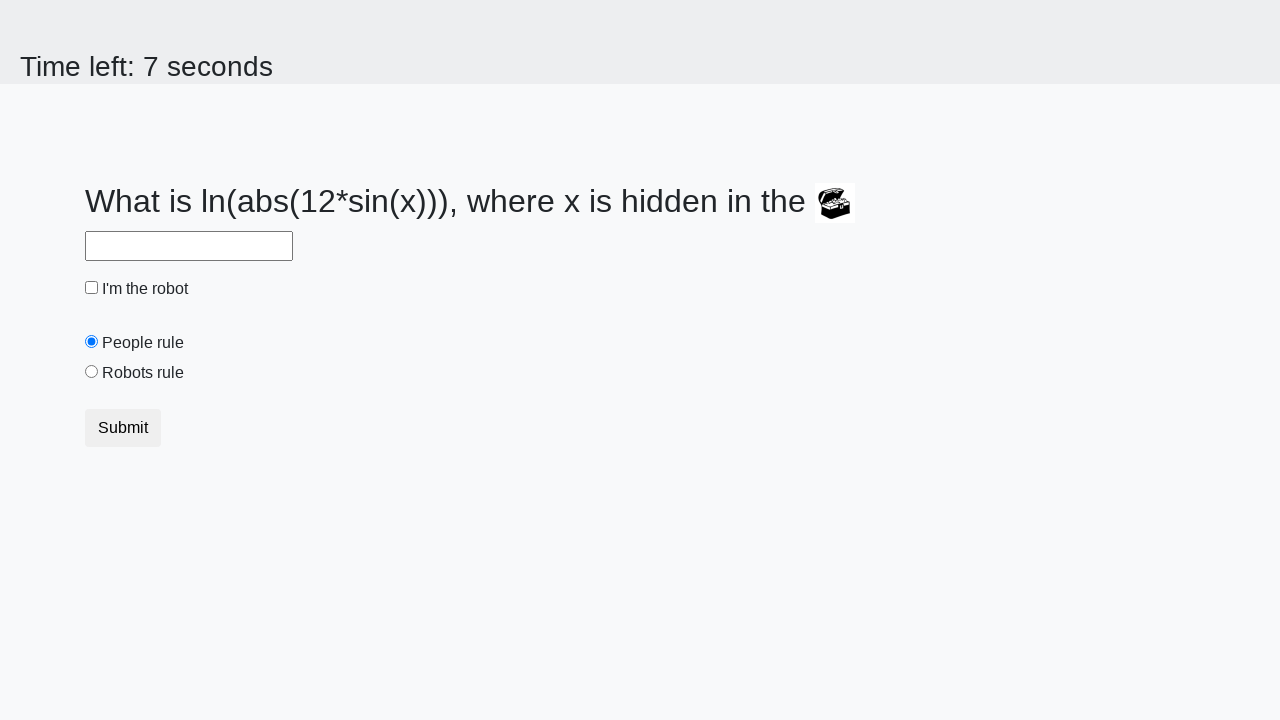

Located the treasure element with ID 'treasure'
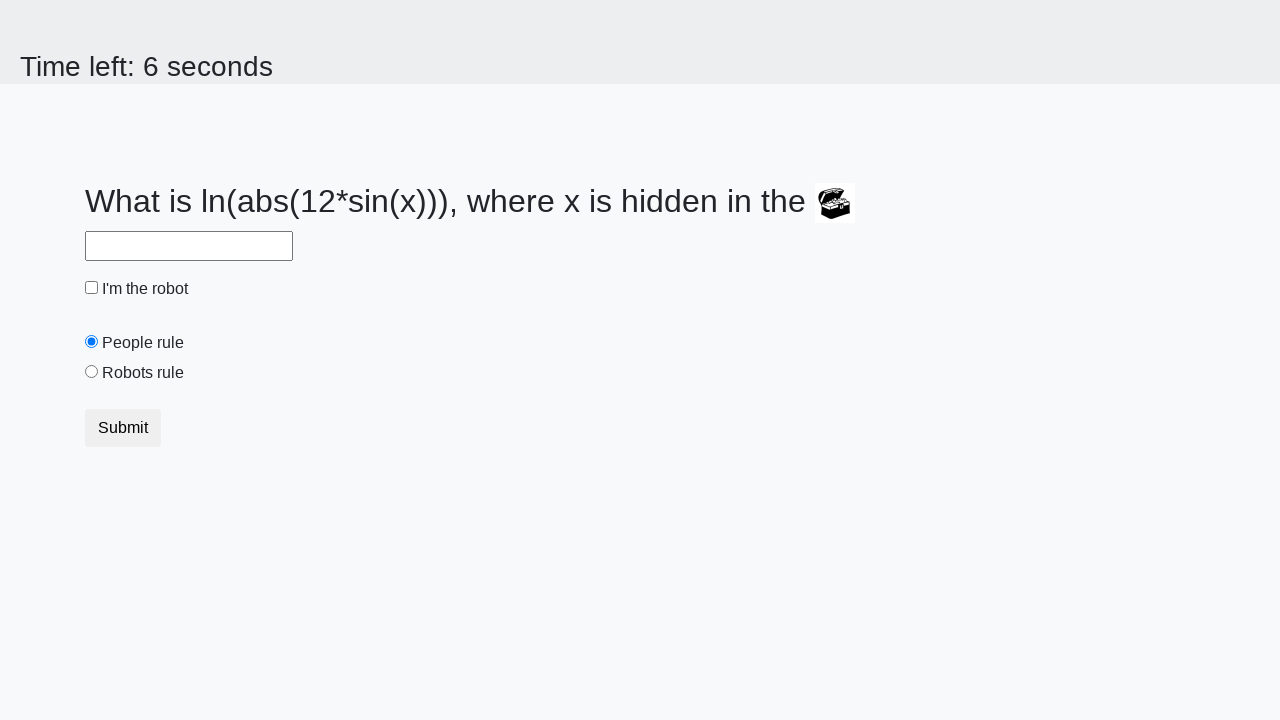

Retrieved 'valuex' attribute from treasure element
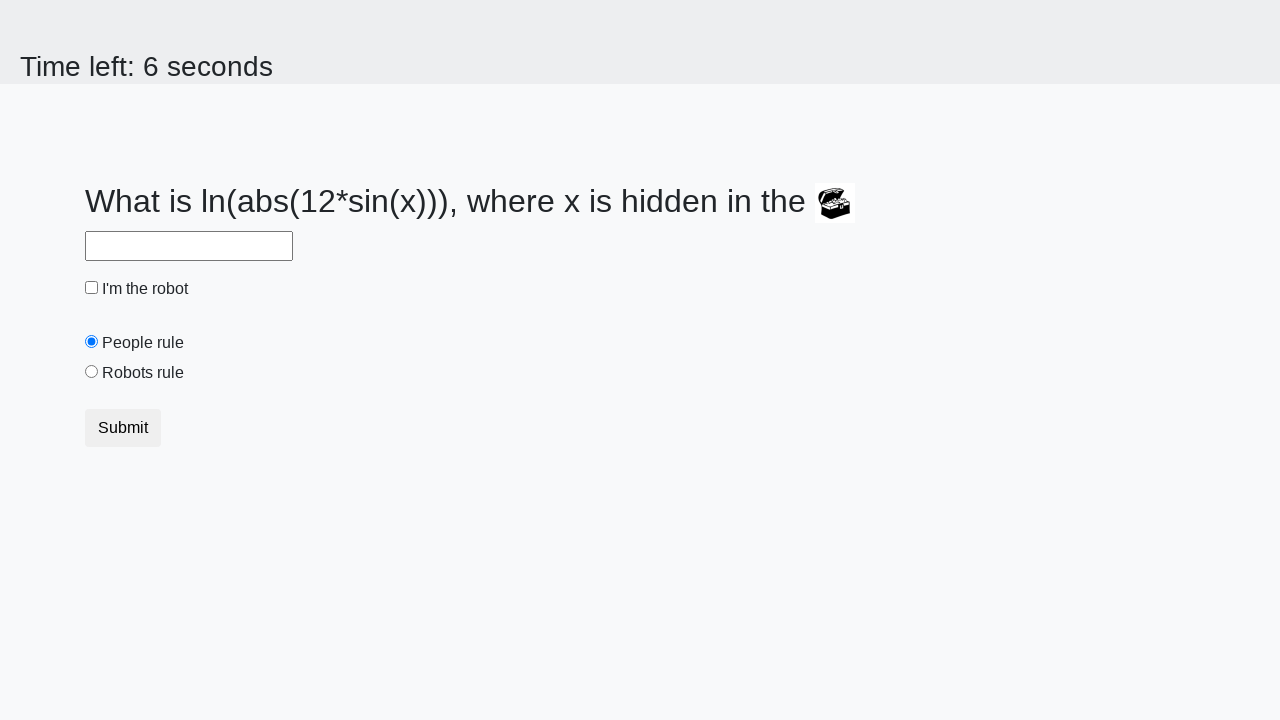

Calculated result using formula: log(abs(12*sin(637))) = 2.094420157340681
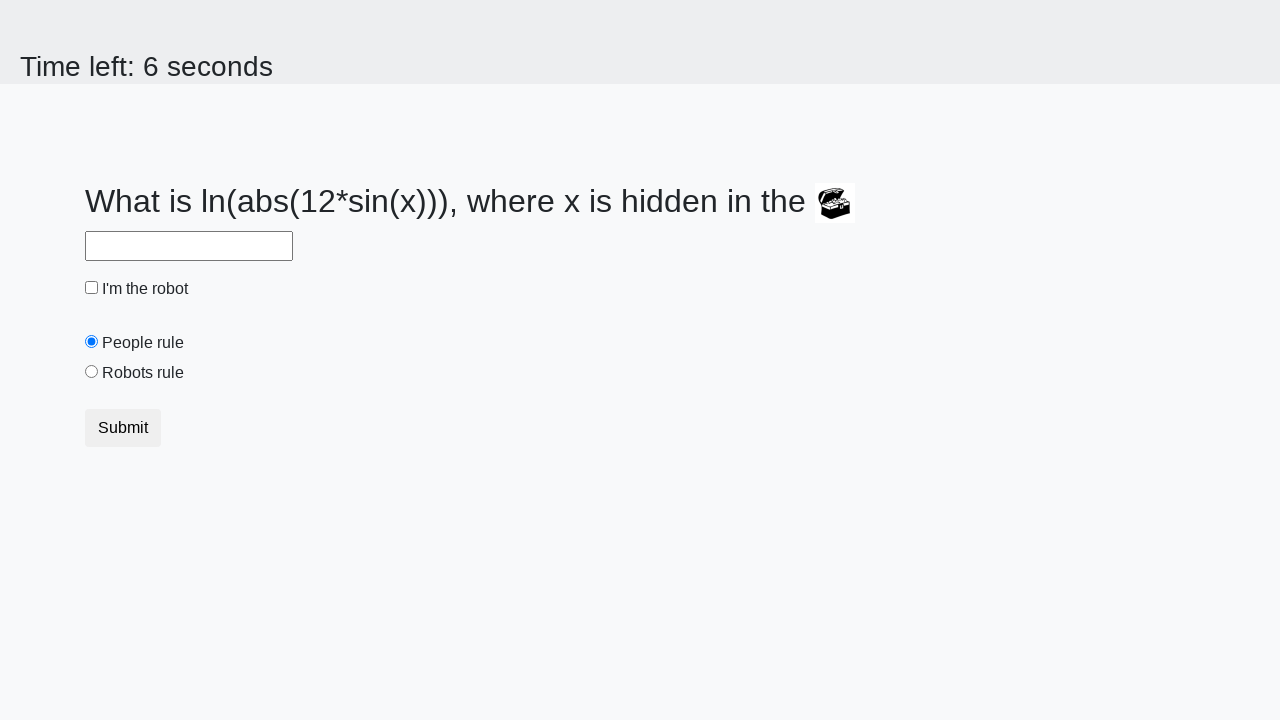

Filled answer field with calculated value: 2.094420157340681 on #answer
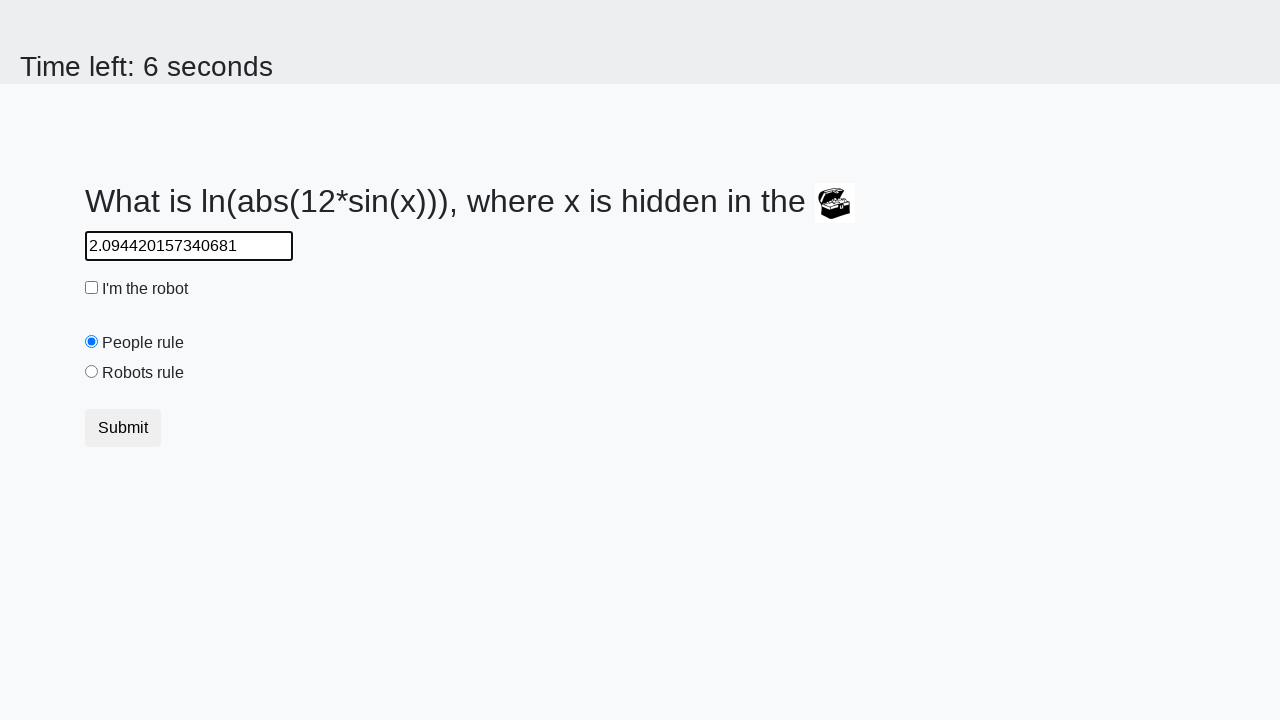

Checked the robot checkbox at (92, 288) on #robotCheckbox
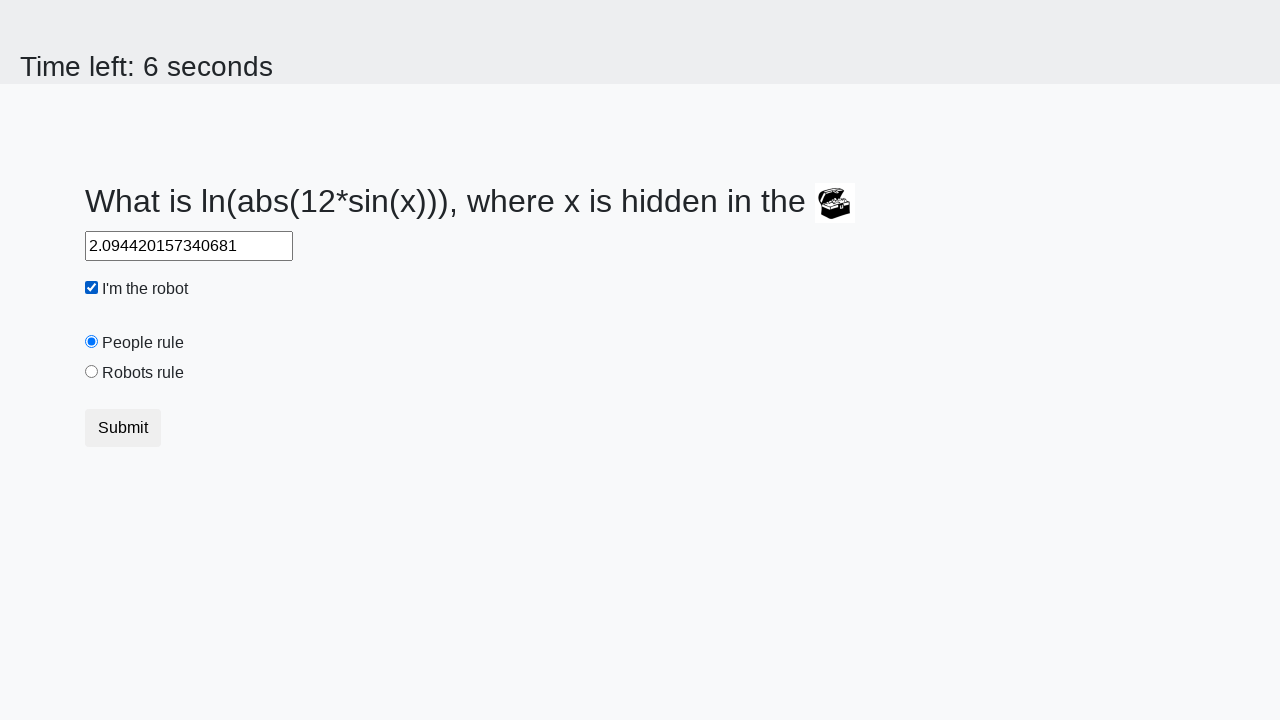

Selected the robots rule radio button at (92, 372) on #robotsRule
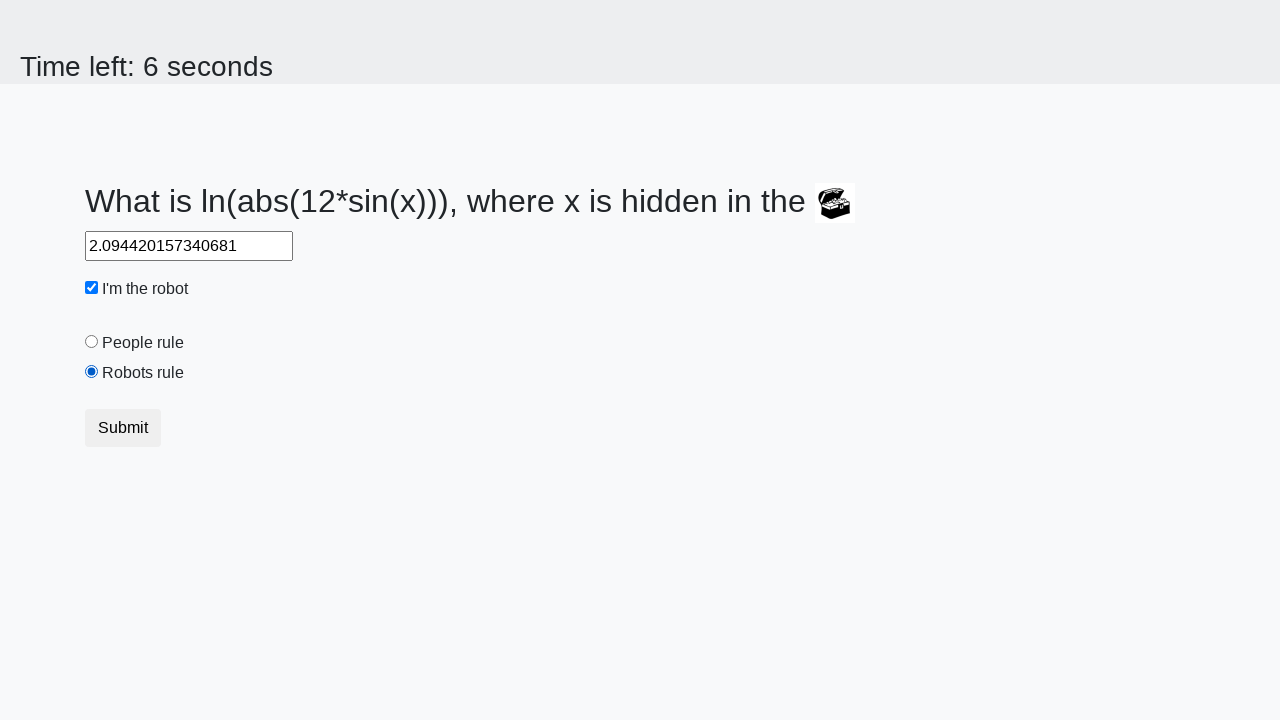

Clicked submit button to submit the form at (123, 428) on button[type='submit']
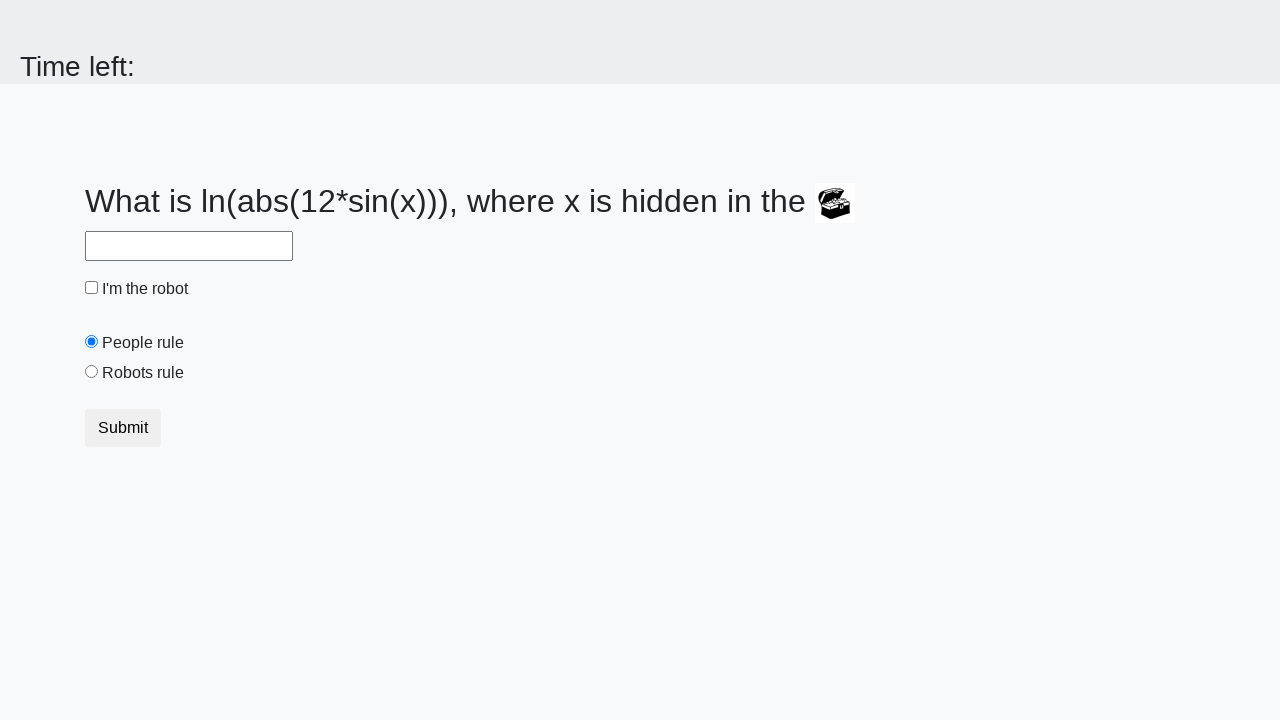

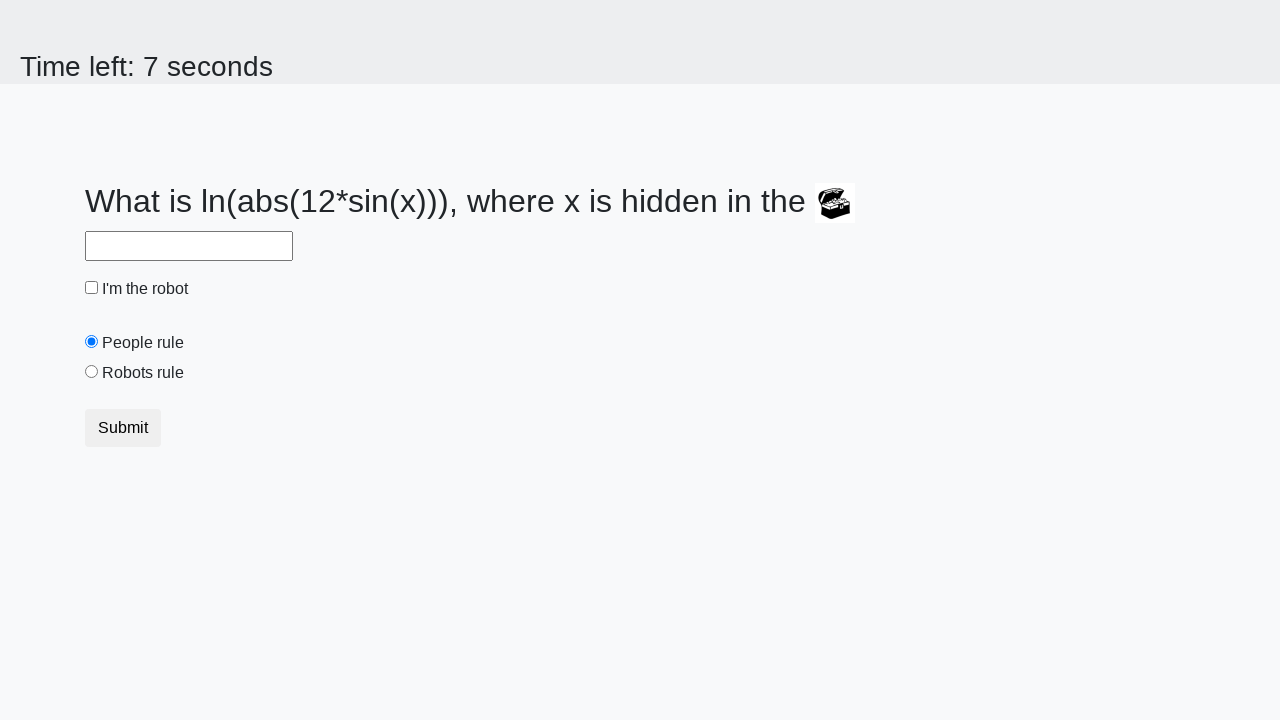